Tests multi-select dropdown functionality by switching to an iframe, selecting multiple car options (Volvo and Saab), and then deselecting them.

Starting URL: https://www.w3schools.com/tags/tryit.asp?filename=tryhtml_select_multiple

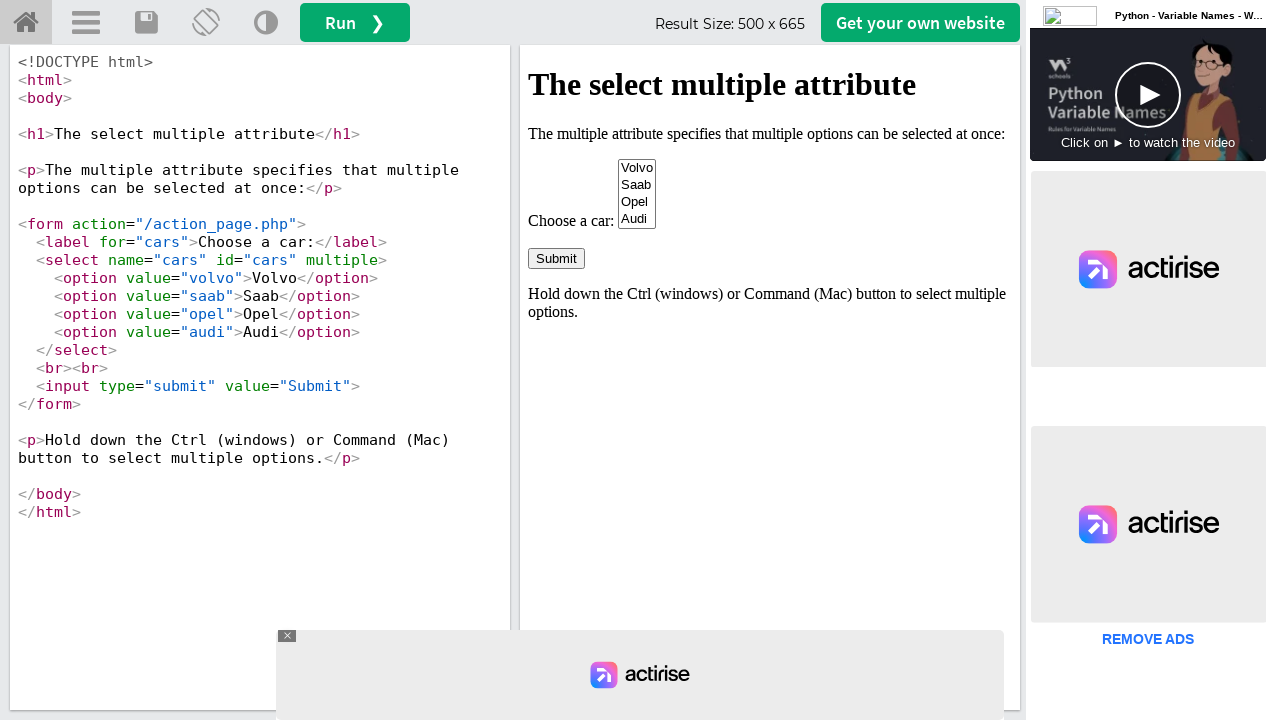

Waited for multi-select dropdown in iframe to load
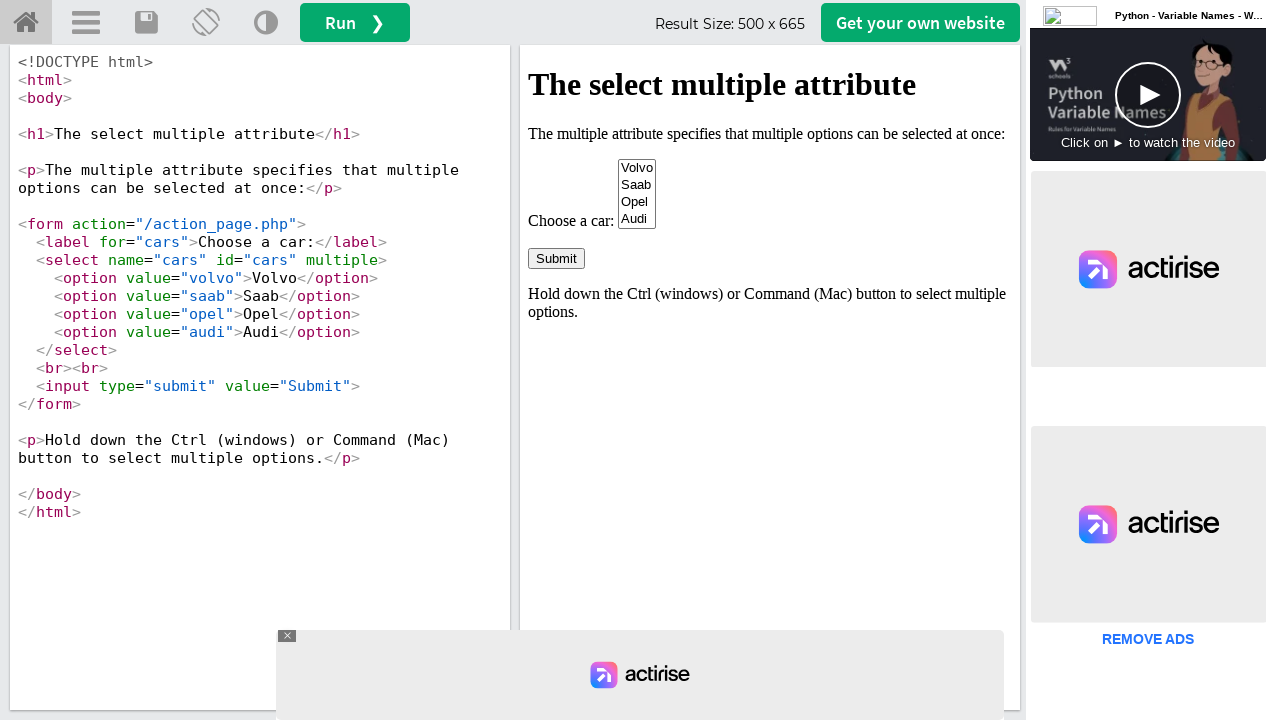

Located iframe containing the select element
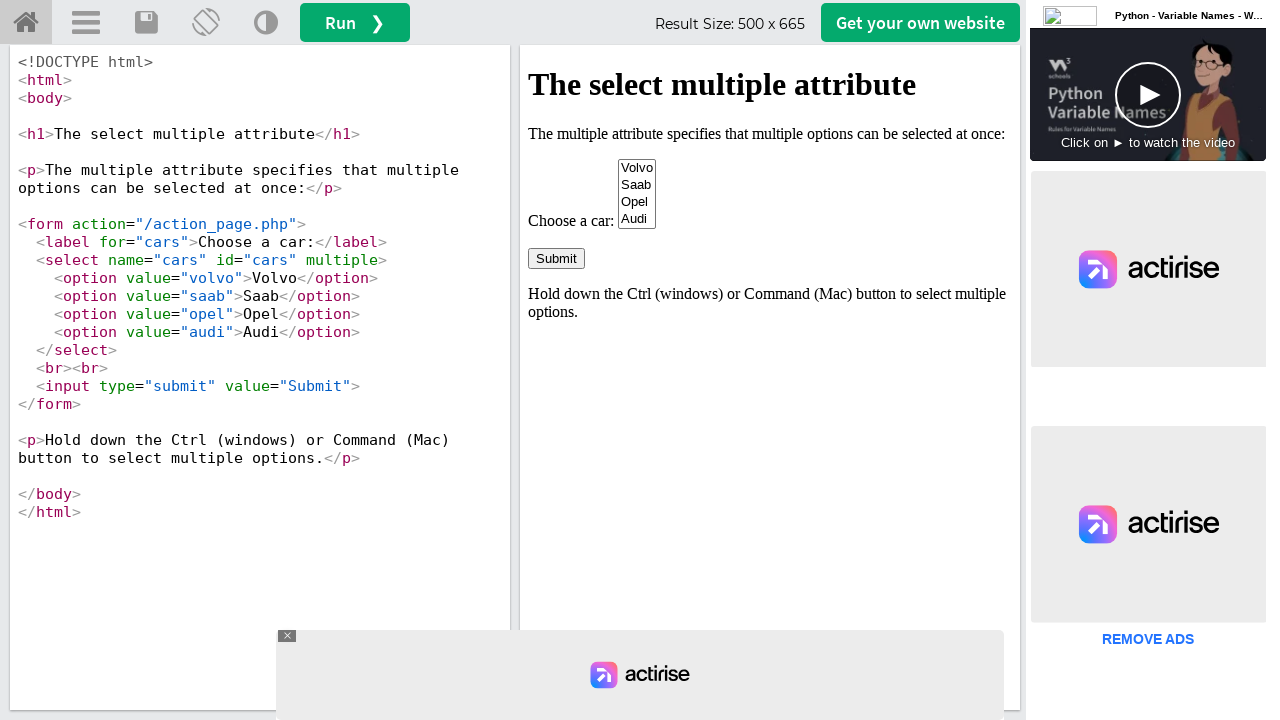

Selected 'Volvo' option from multi-select dropdown on #iframeResult >> internal:control=enter-frame >> select[name='cars']
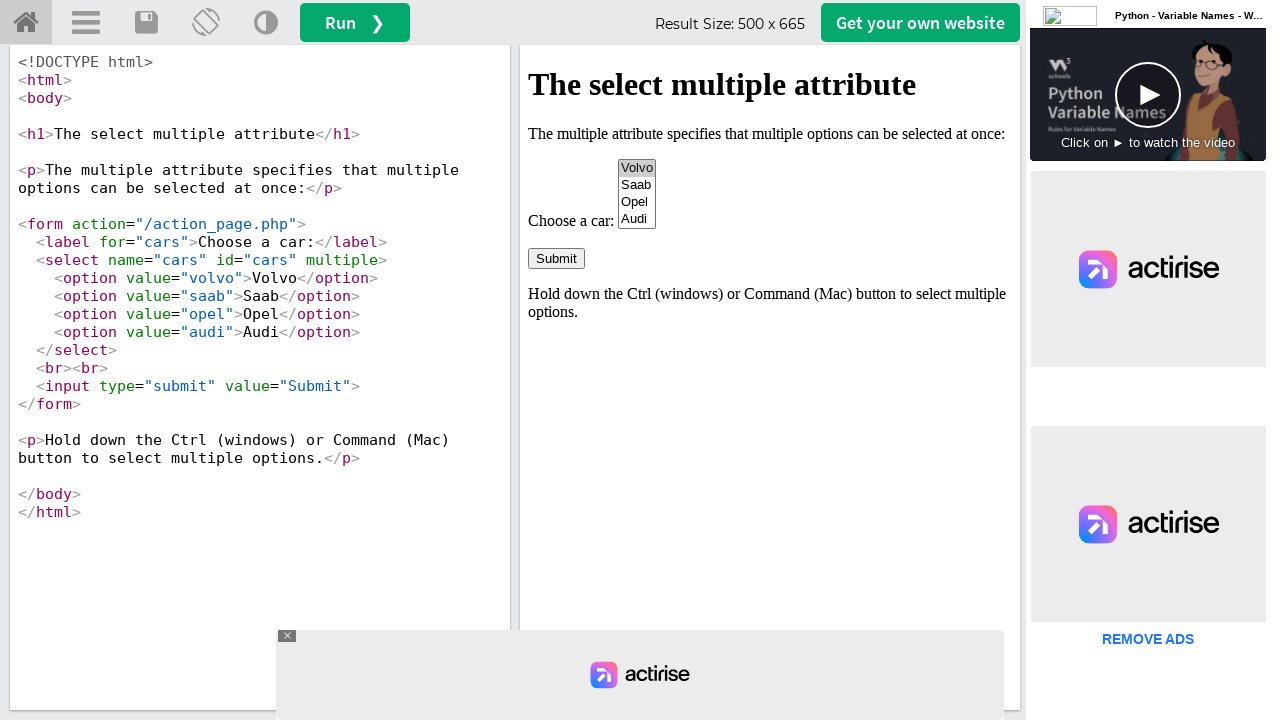

Selected multiple options: 'Volvo' and 'Saab' on #iframeResult >> internal:control=enter-frame >> select[name='cars']
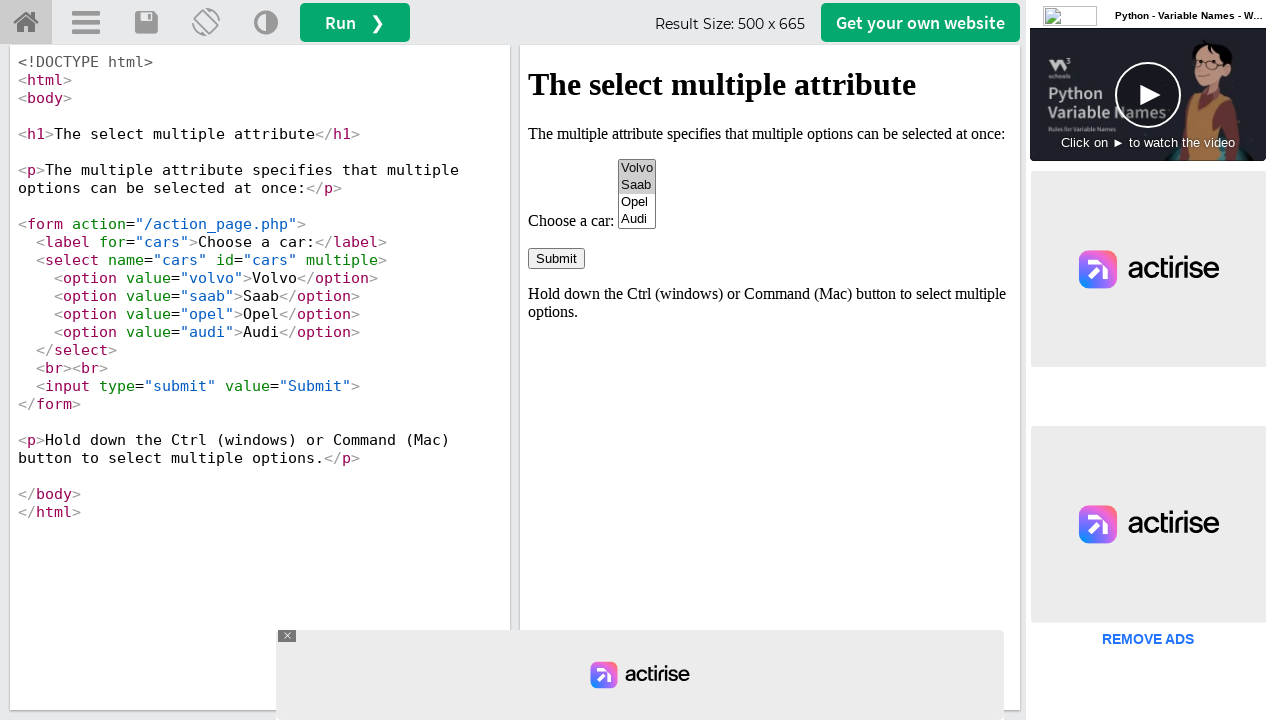

Waited 1 second to observe the multi-select selections
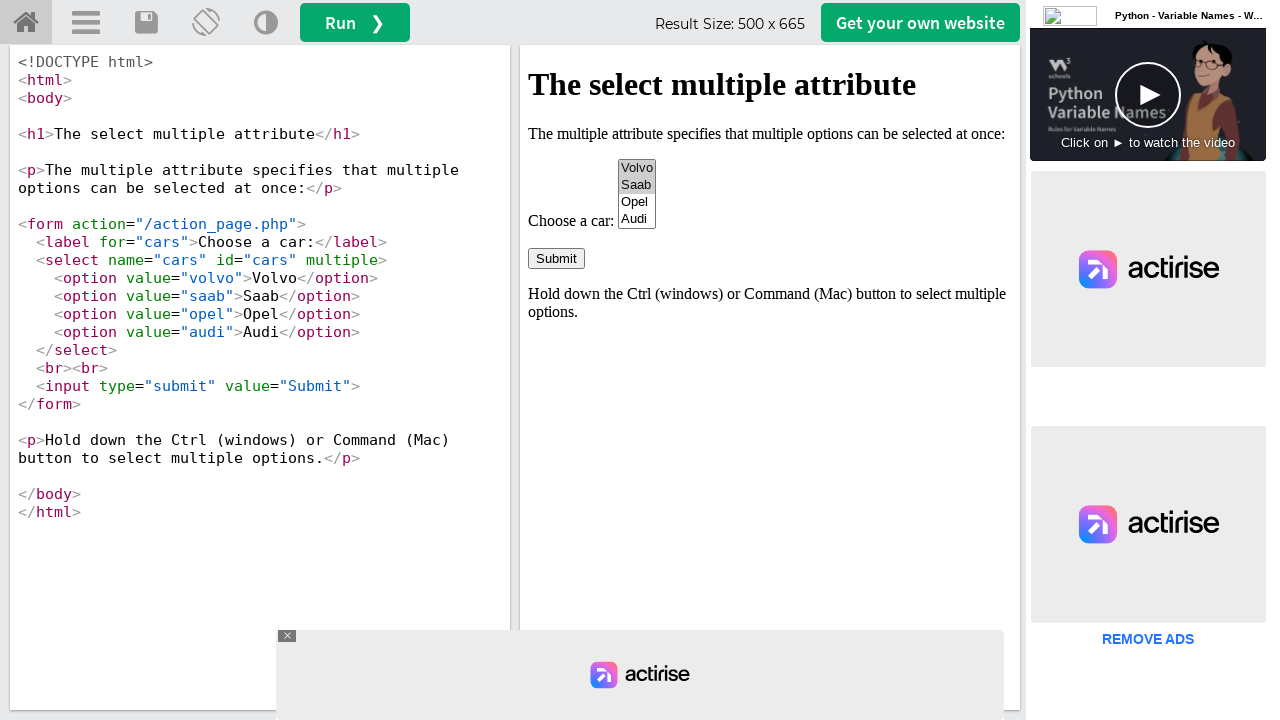

Deselected all options from the multi-select dropdown on #iframeResult >> internal:control=enter-frame >> select[name='cars']
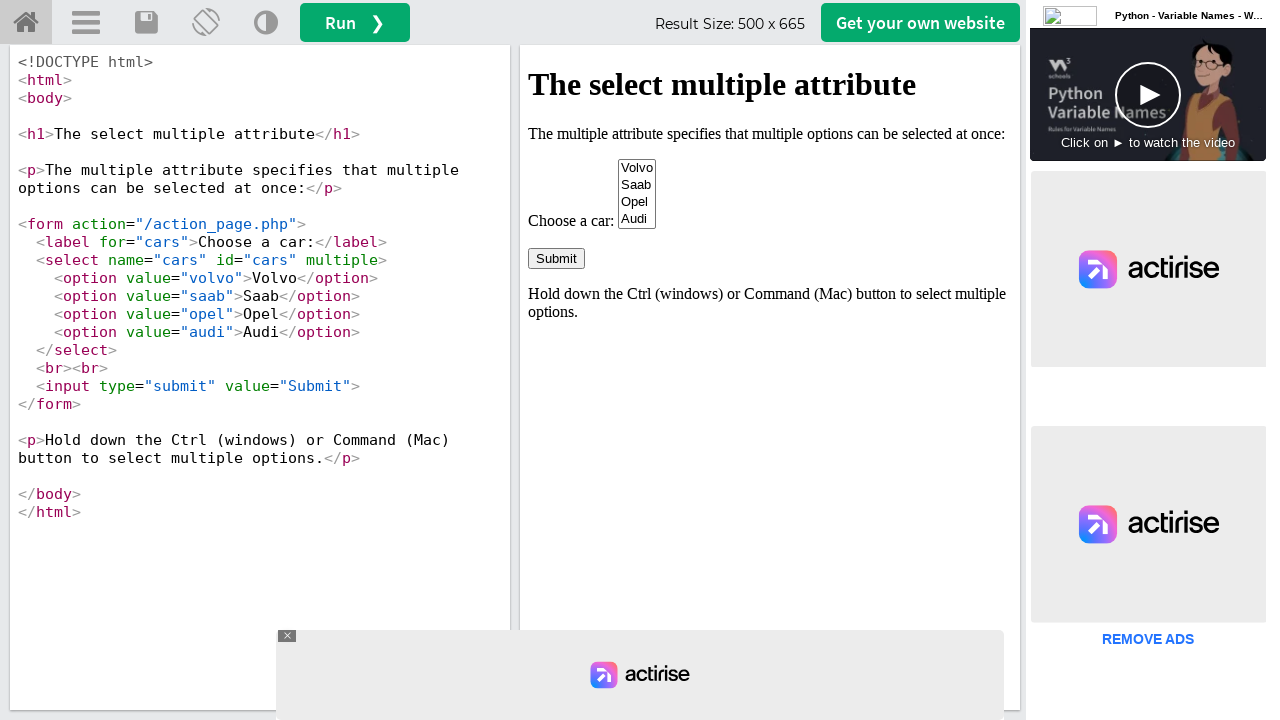

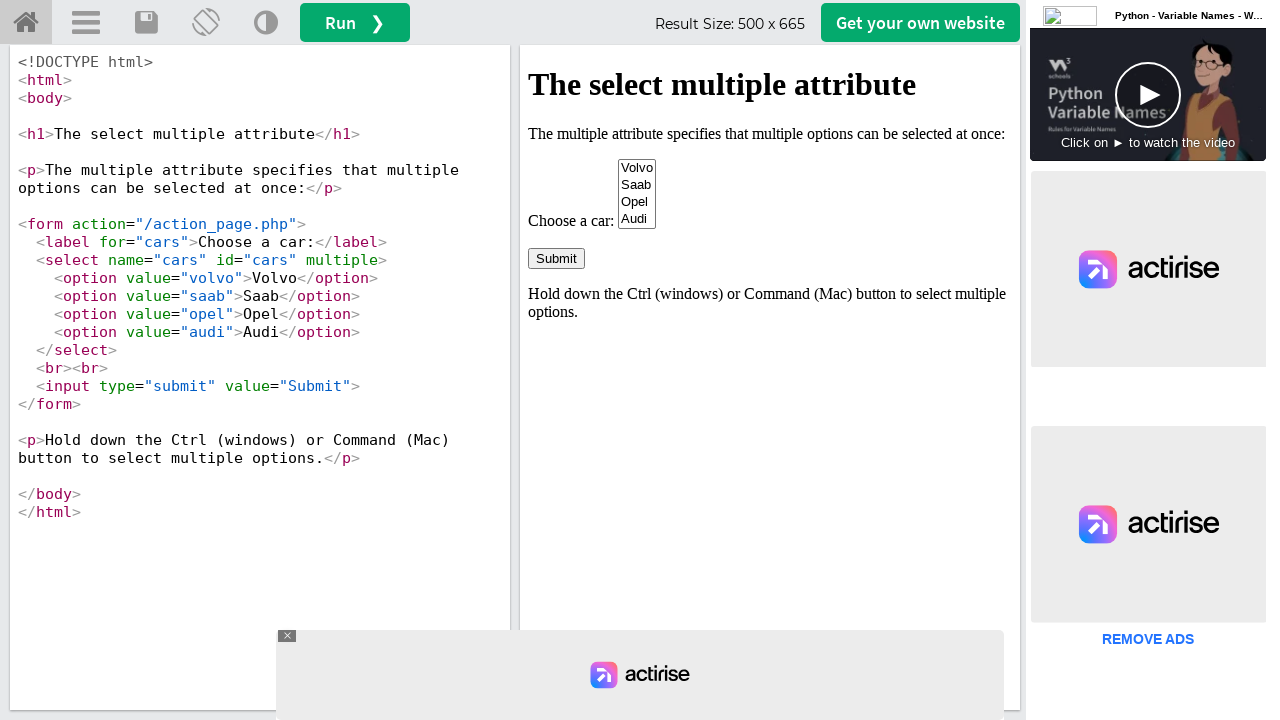